Tests iframe interaction by verifying header text, entering text into an iframe's text editor, and confirming a link is visible after switching back from the iframe

Starting URL: https://the-internet.herokuapp.com/iframe

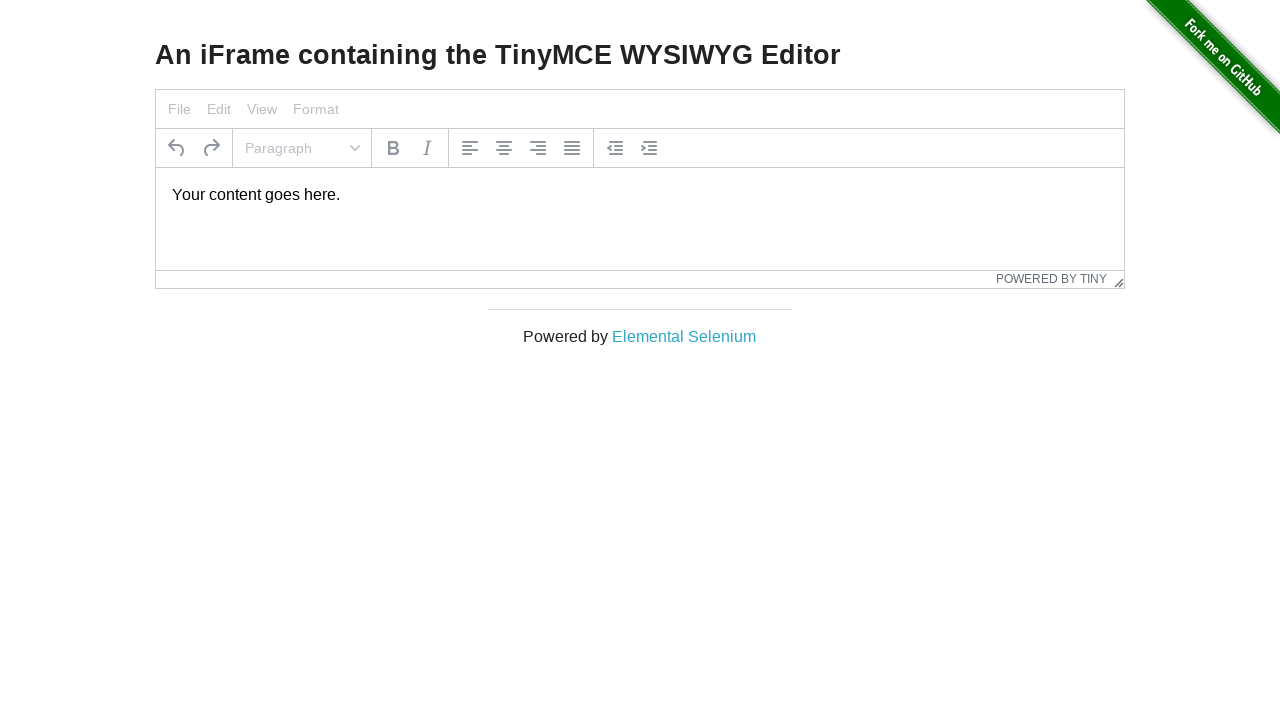

Verified 'An IFrame containing...' header is visible
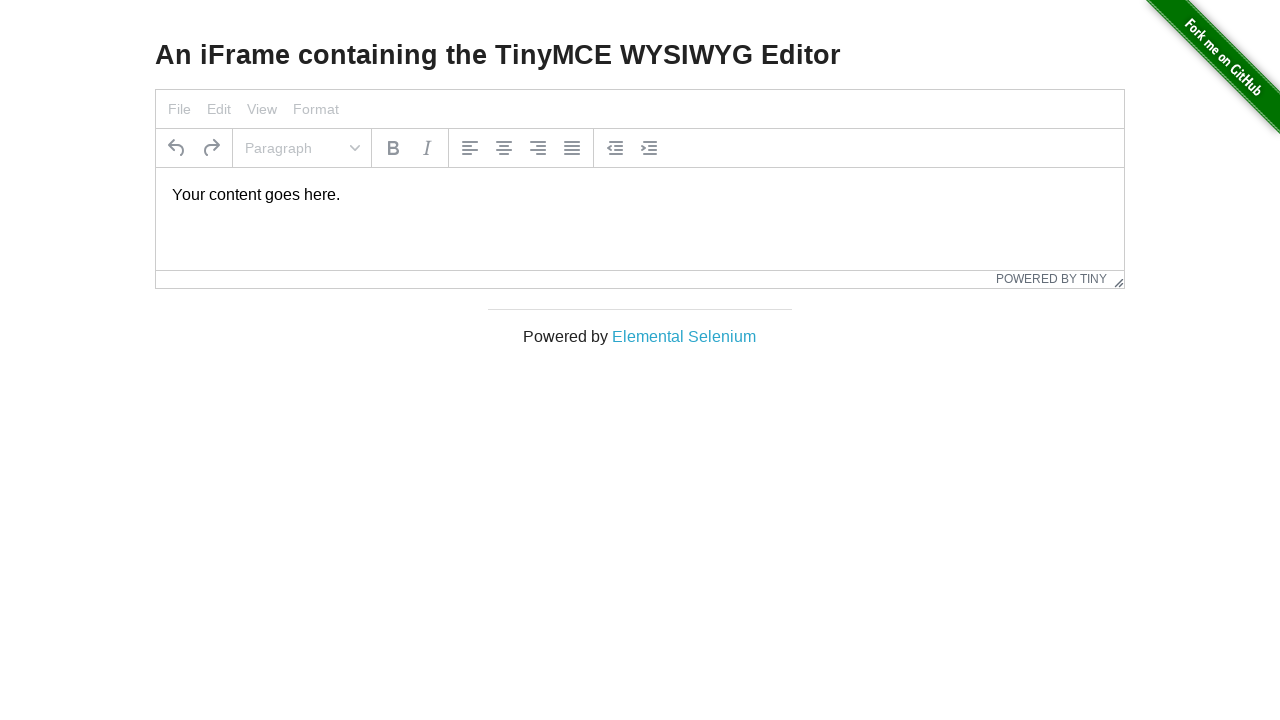

Located iframe and text editor element
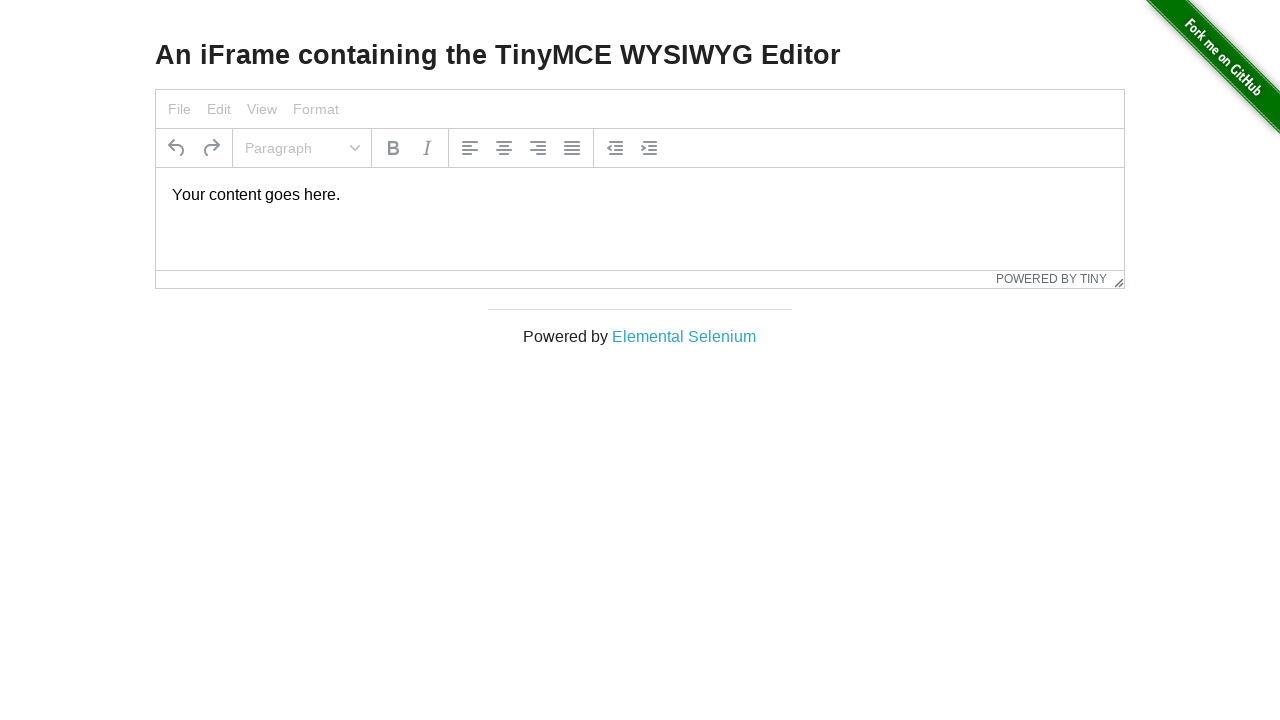

Clicked on text editor inside iframe at (640, 195) on #mce_0_ifr >> internal:control=enter-frame >> body#tinymce
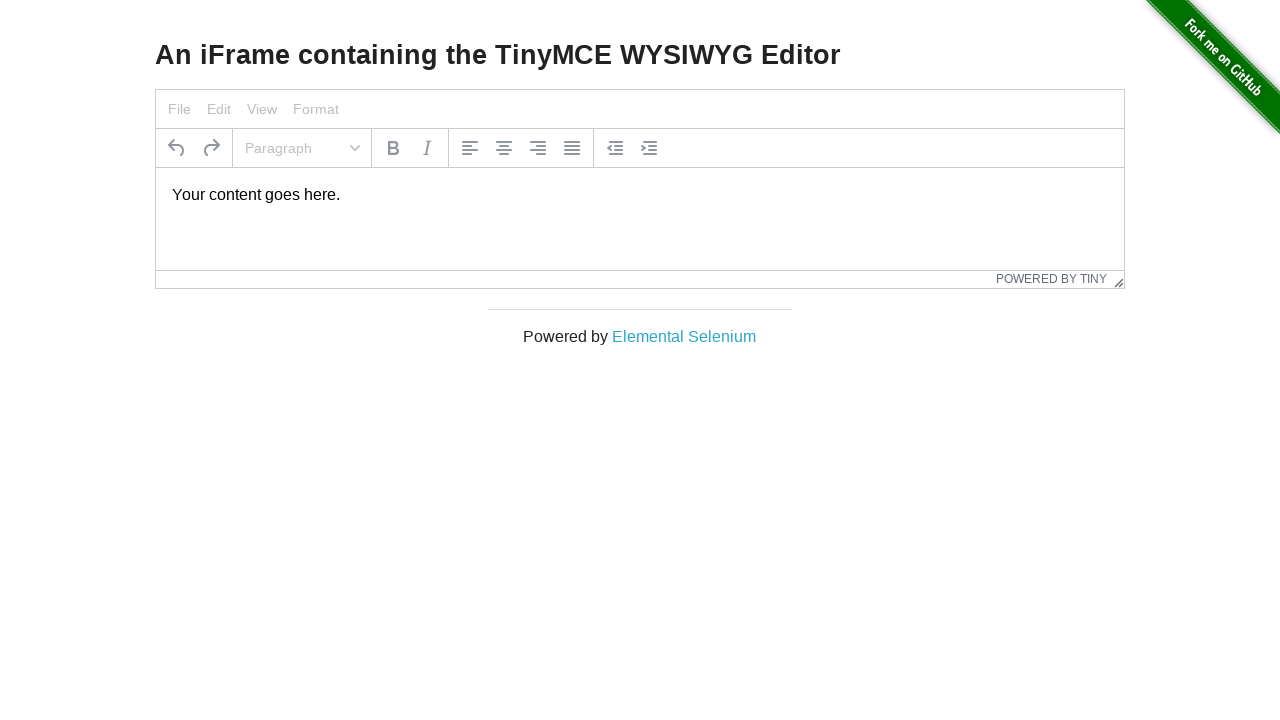

Selected all text in iframe text editor on #mce_0_ifr >> internal:control=enter-frame >> body#tinymce
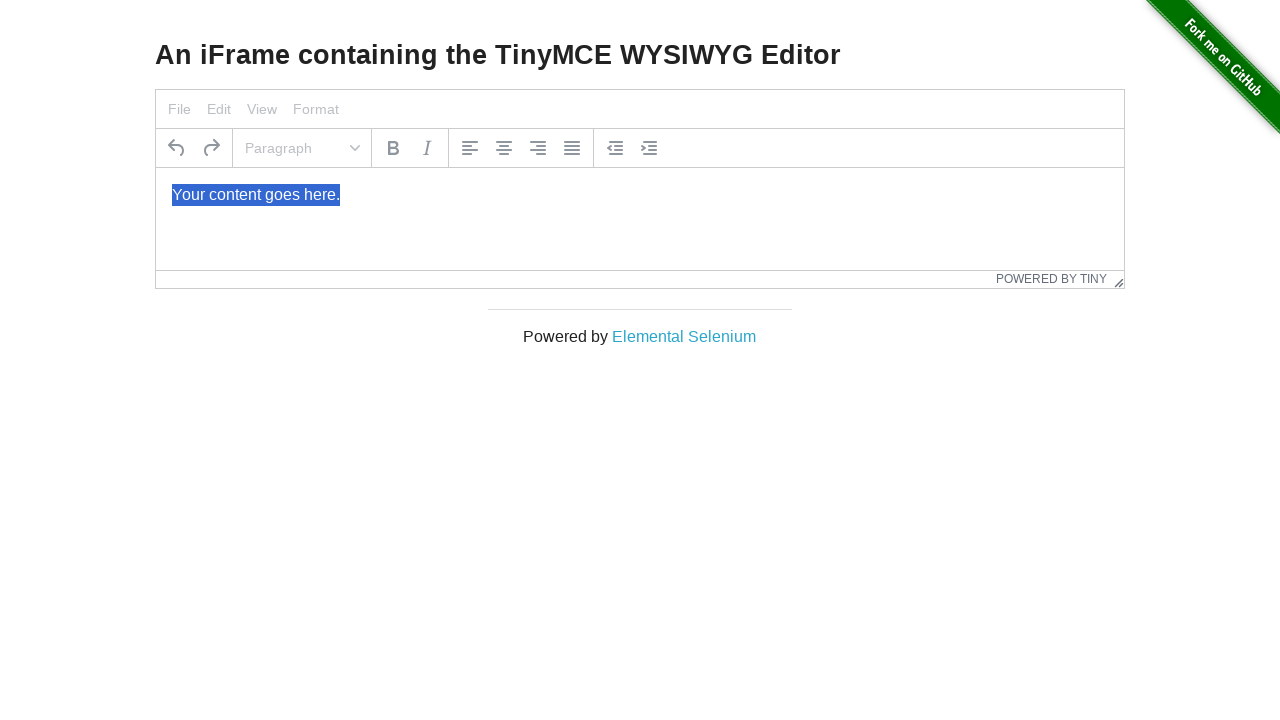

Entered 'Merhaba Dunya' text into iframe text editor on #mce_0_ifr >> internal:control=enter-frame >> body#tinymce
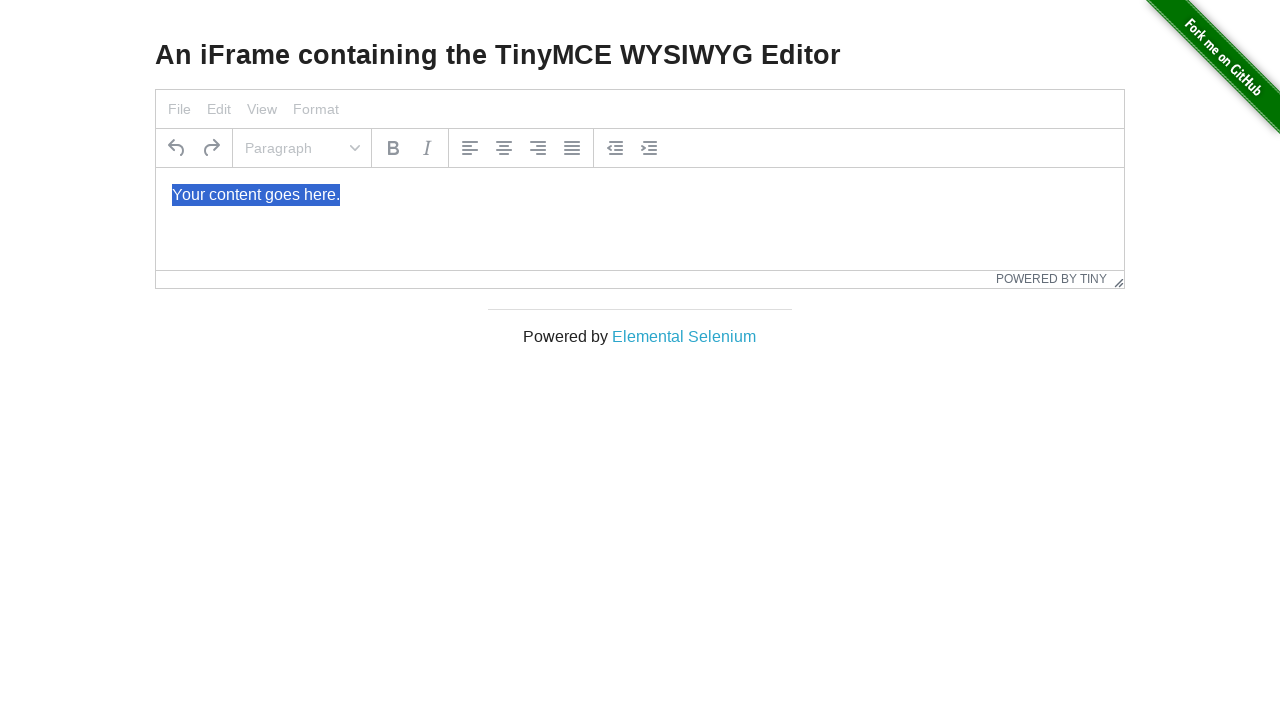

Verified 'Elemental Selenium' link is visible after switching back from iframe
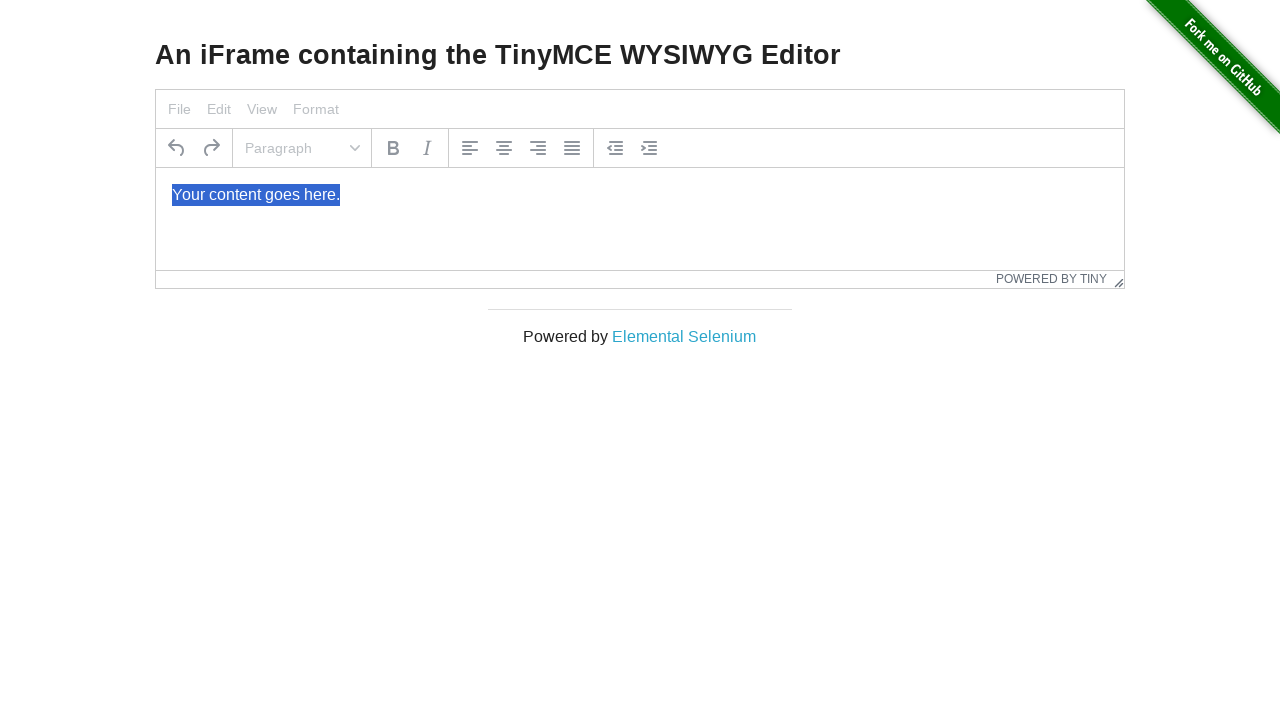

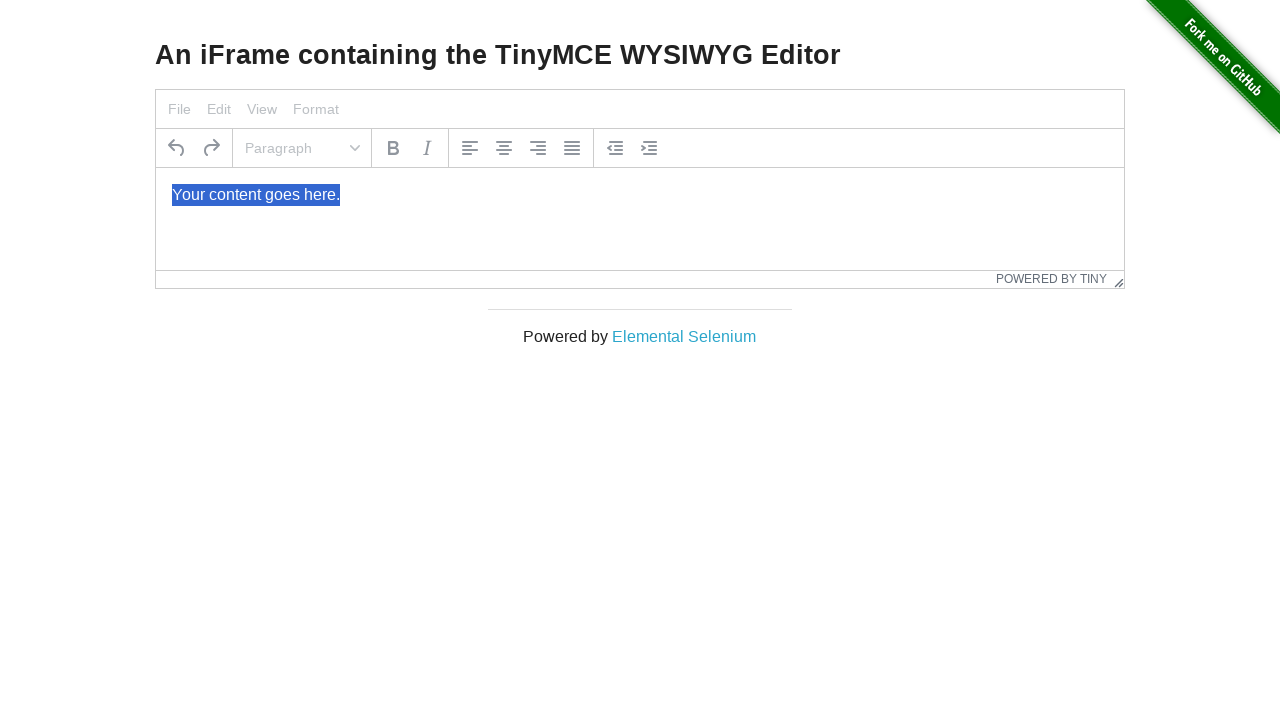